Navigates to the Demoblaze demo e-commerce site and verifies that navigation links are present on the page

Starting URL: https://www.demoblaze.com/index.html

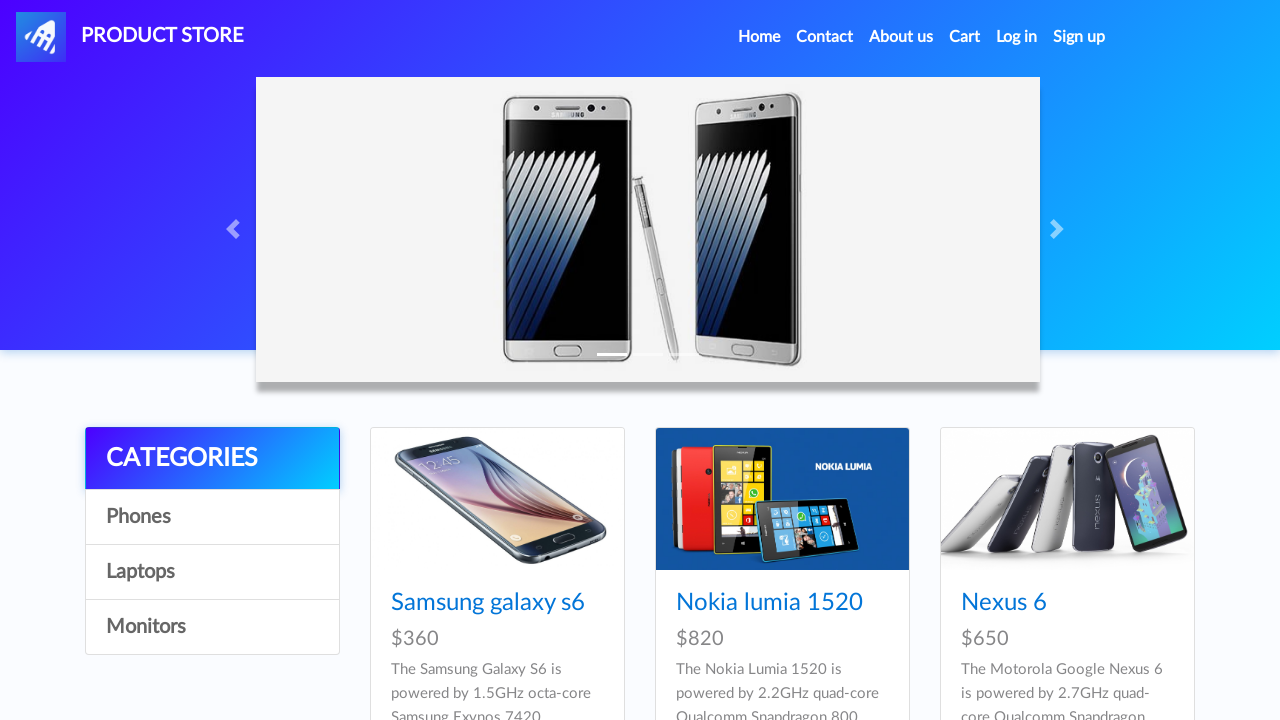

Waited for page to load (domcontentloaded state)
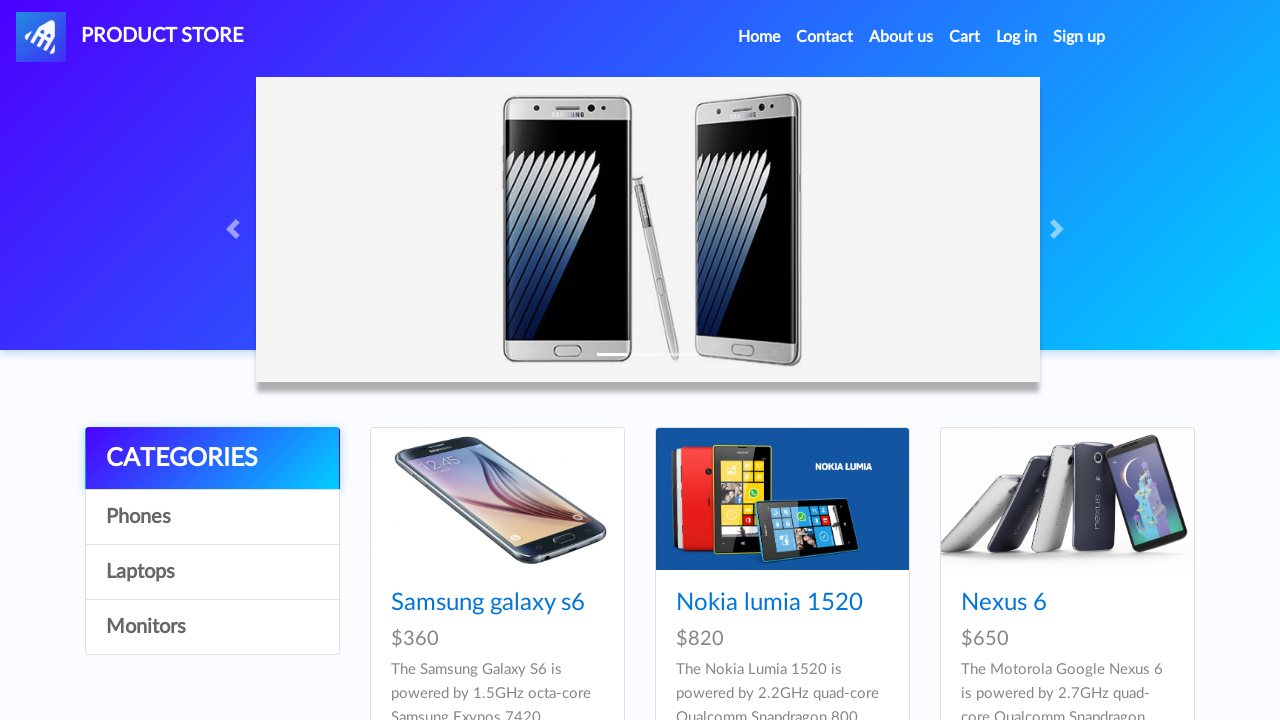

Verified that anchor links are present on the page
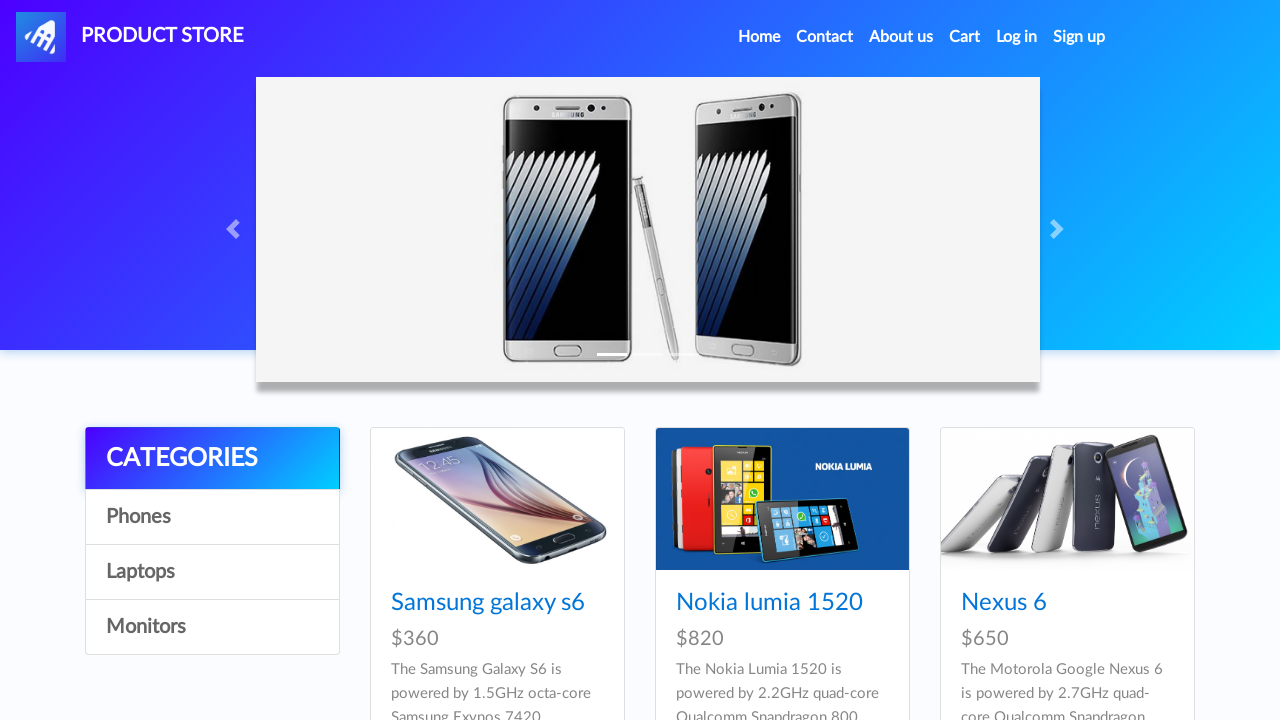

Located all anchor elements on the page
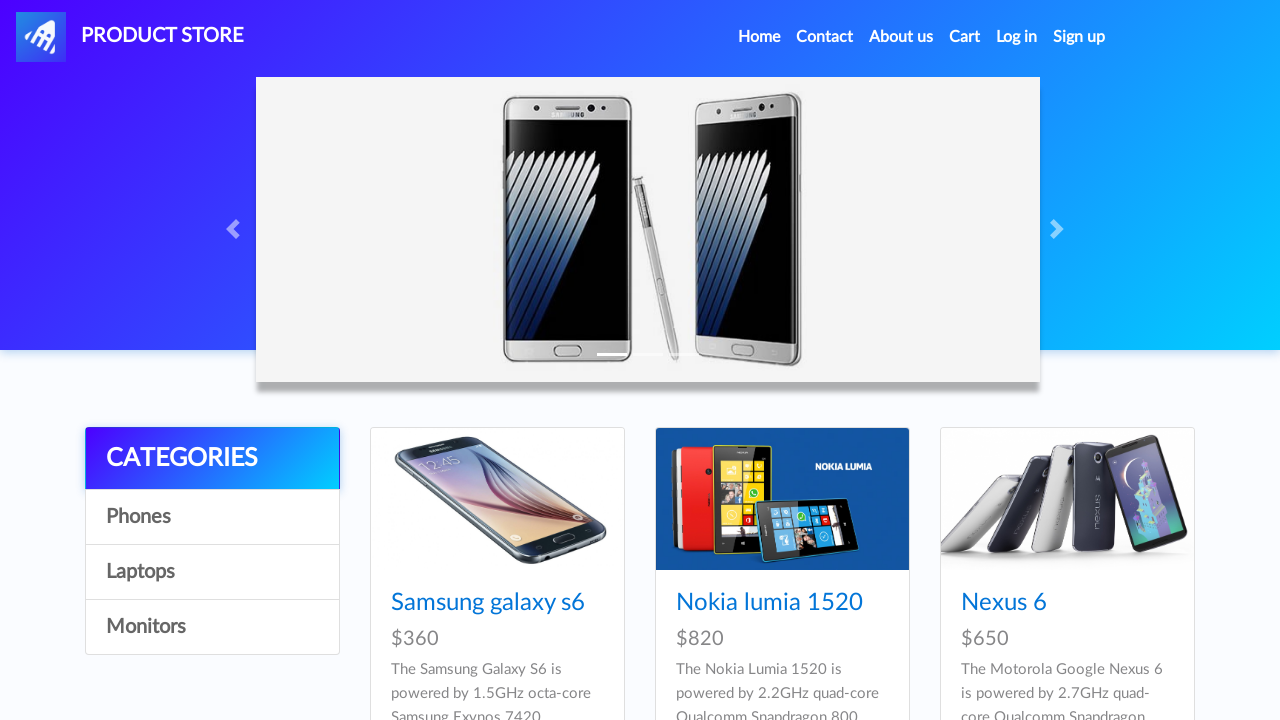

Asserted that multiple navigation links are present (33 links found)
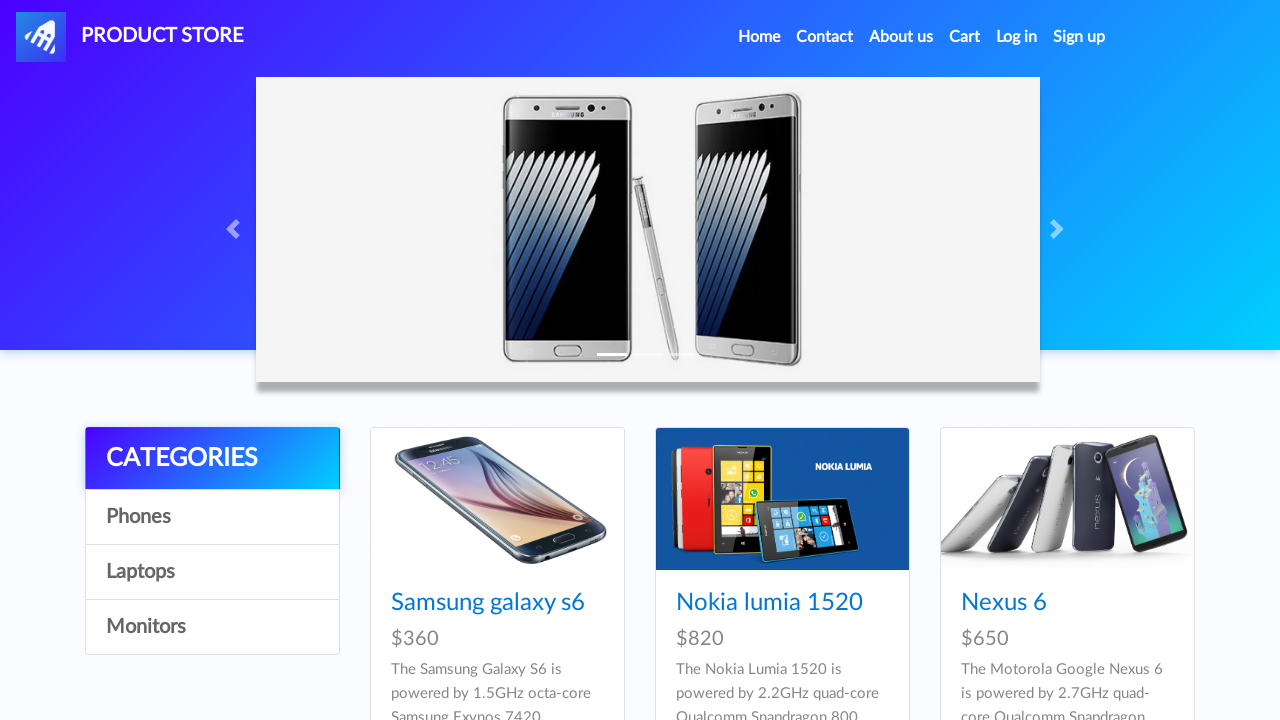

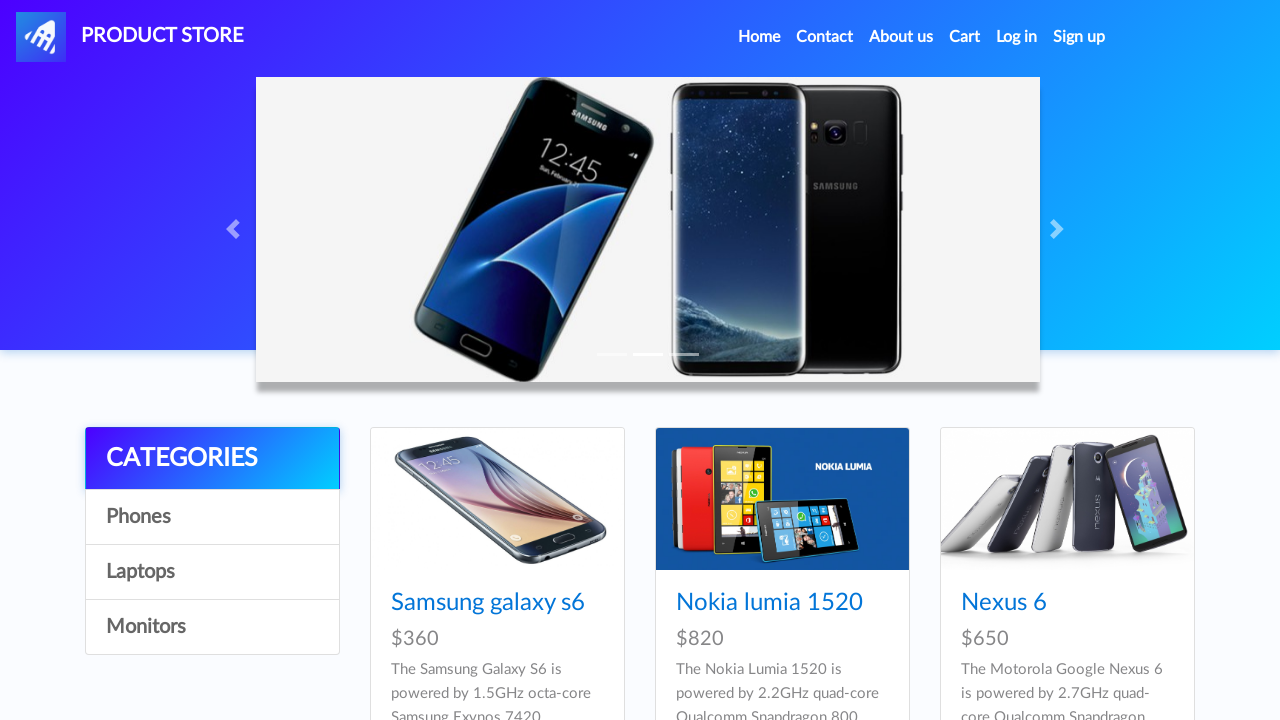